Tests dropdown selection functionality by selecting "Option 1" from a dropdown menu and verifying it is selected

Starting URL: http://the-internet.herokuapp.com/dropdown

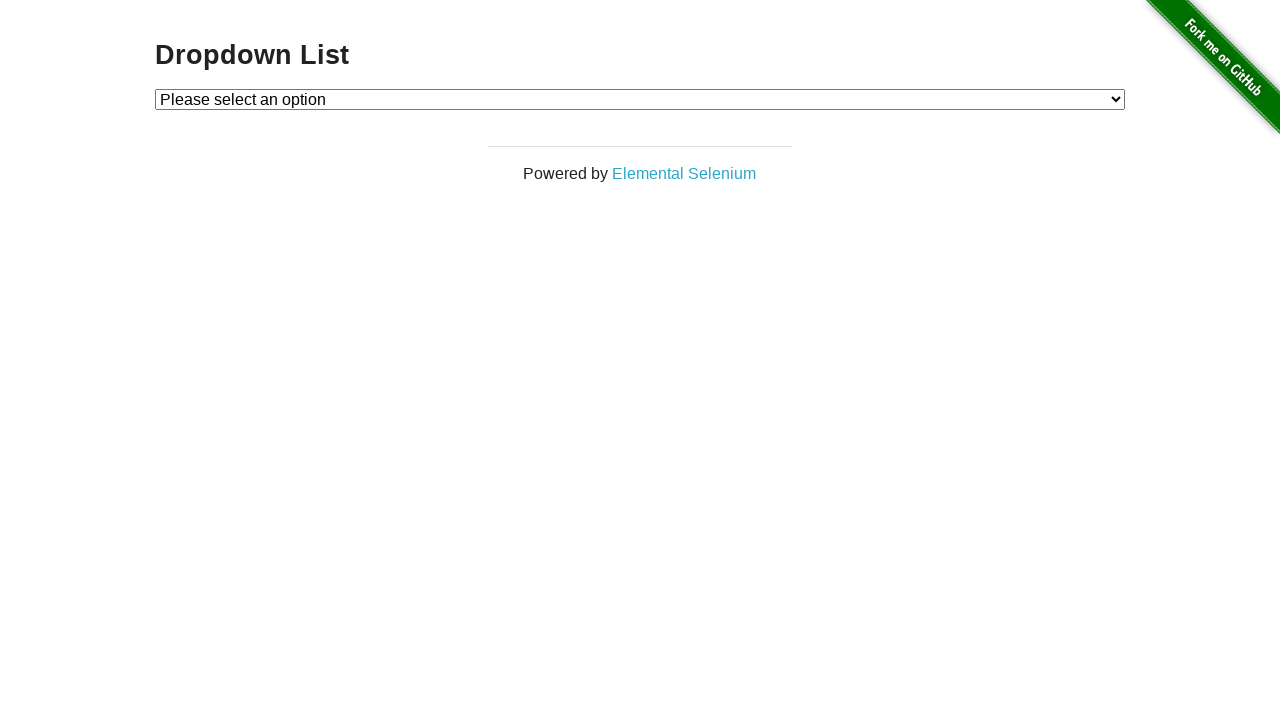

Located dropdown element with id 'dropdown'
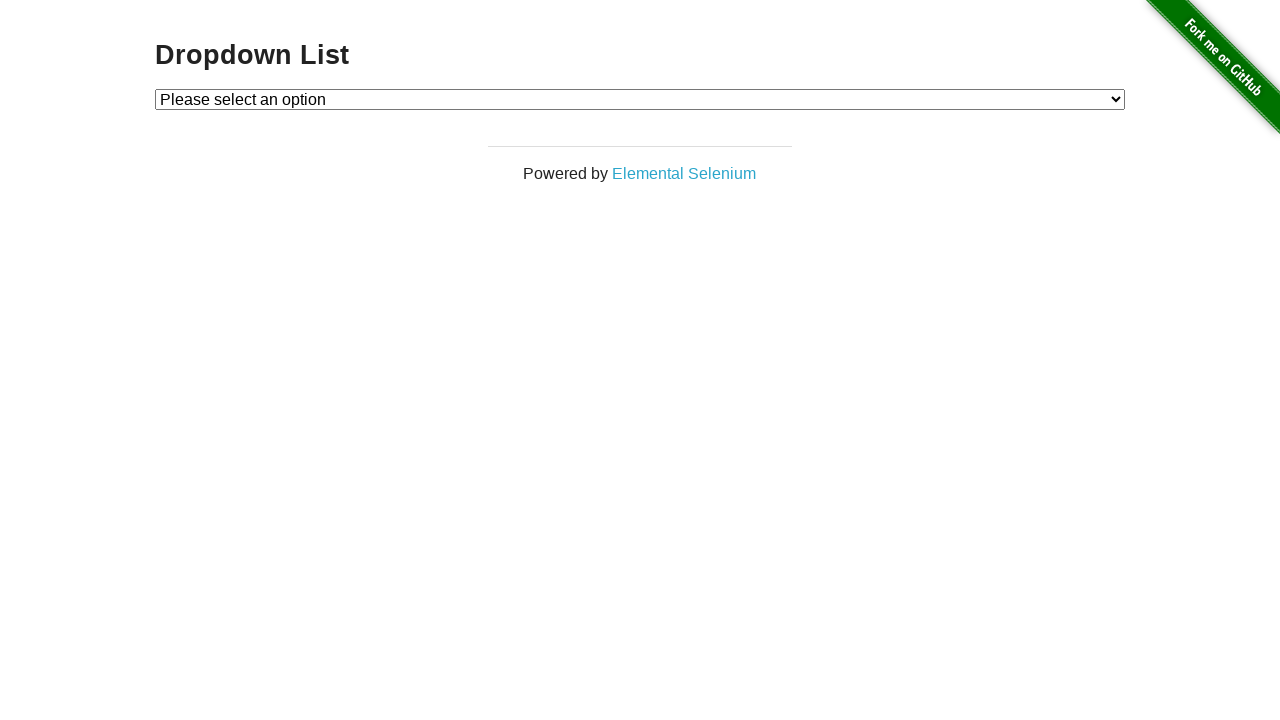

Selected 'Option 1' from the dropdown menu on #dropdown
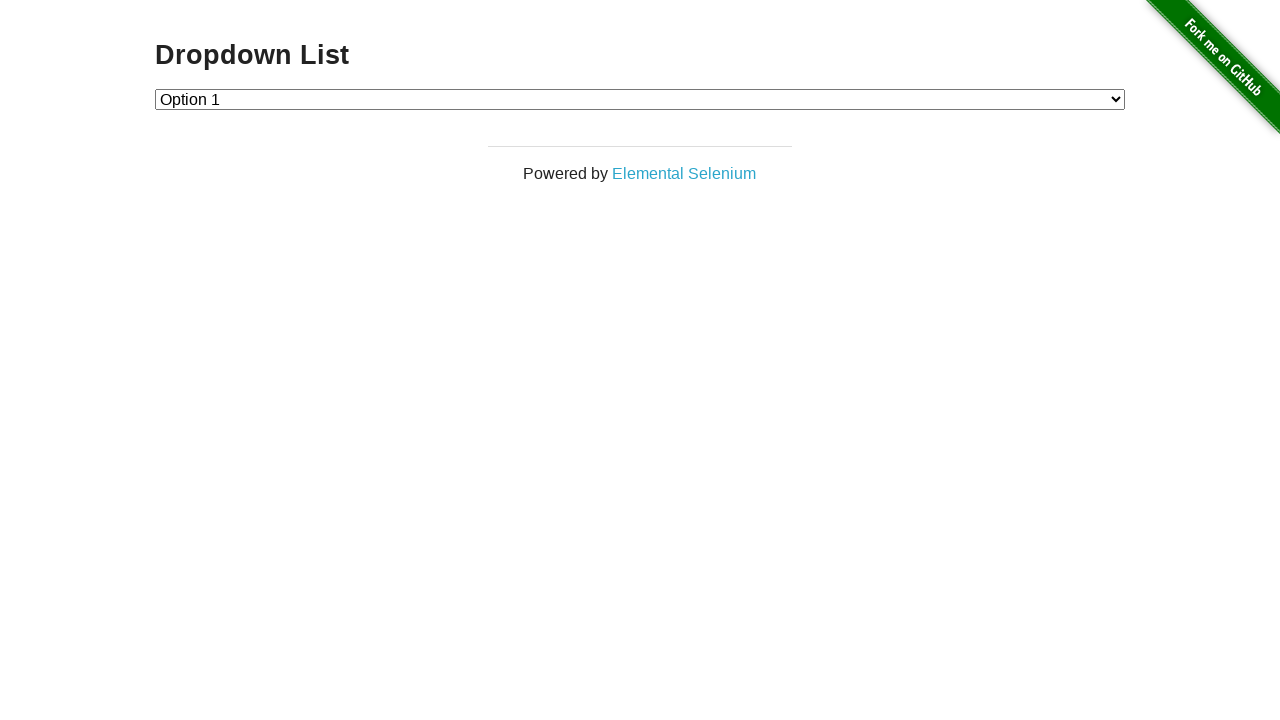

Retrieved the input value from the dropdown
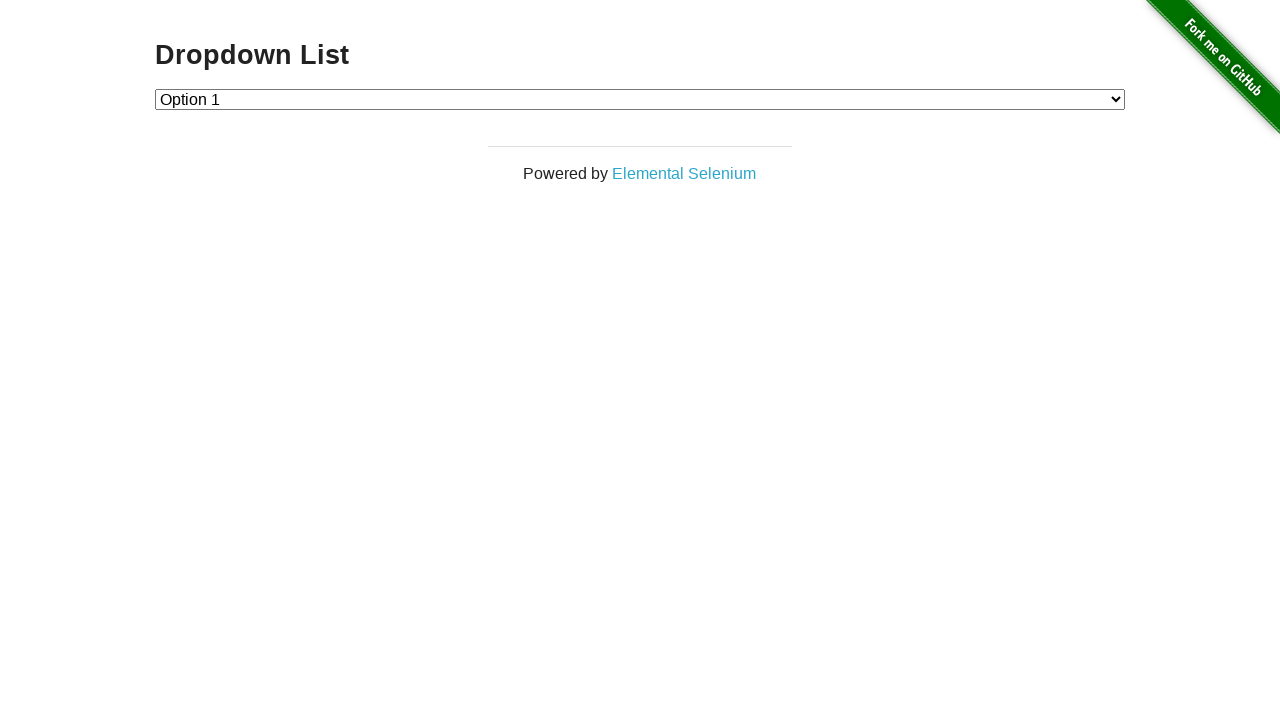

Verified that 'Option 1' is selected in the dropdown
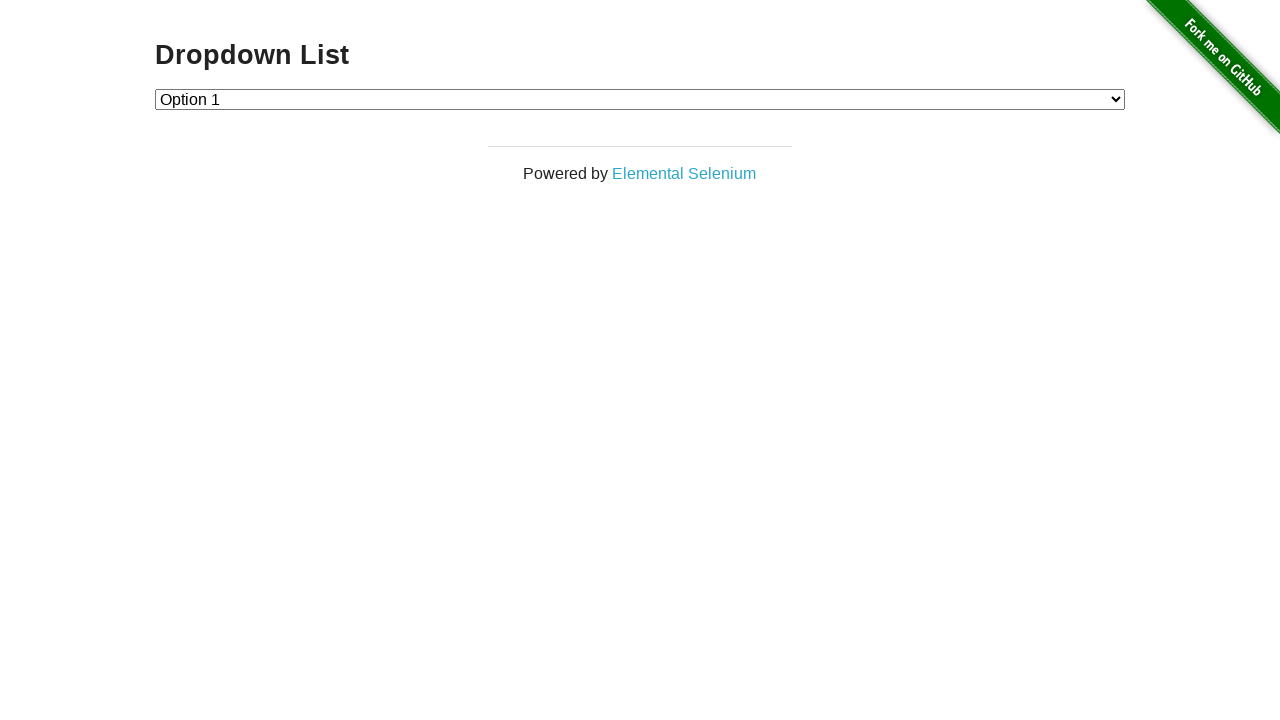

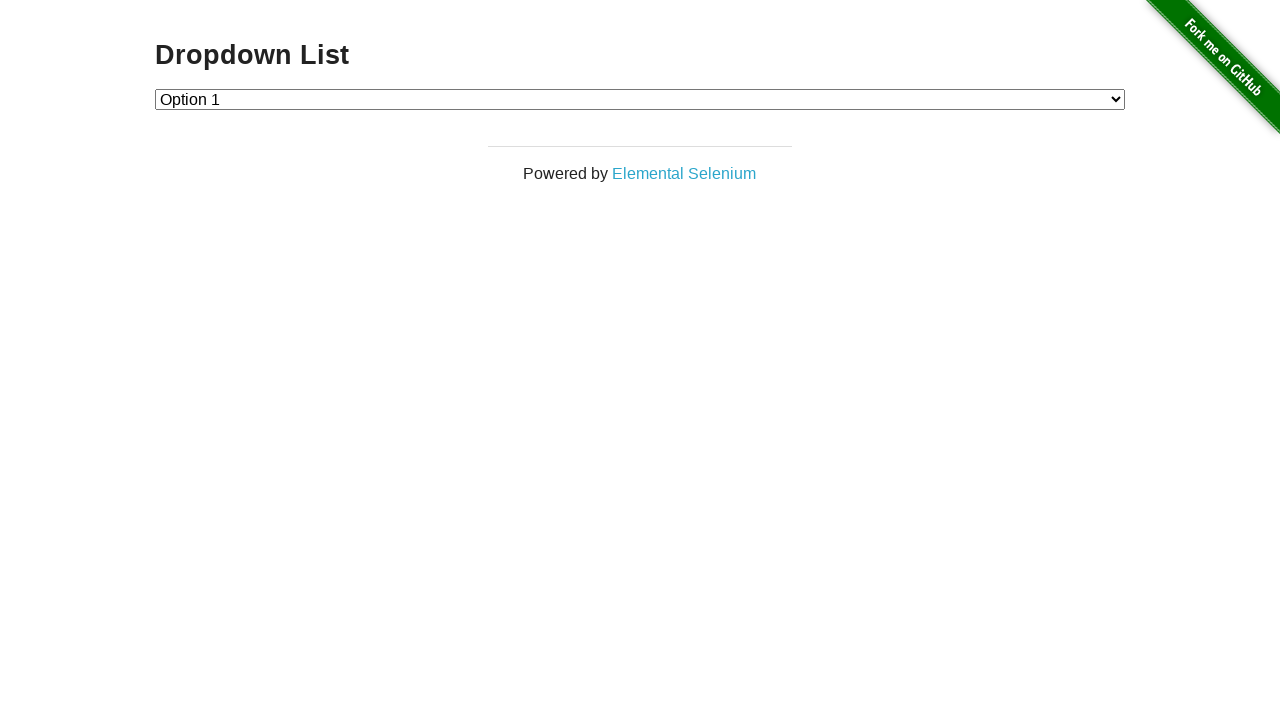